Tests table sorting functionality by clicking on the "Dessert (100g)" column header multiple times to verify ascending, descending, and reset sorting states.

Starting URL: https://letcode.in/table

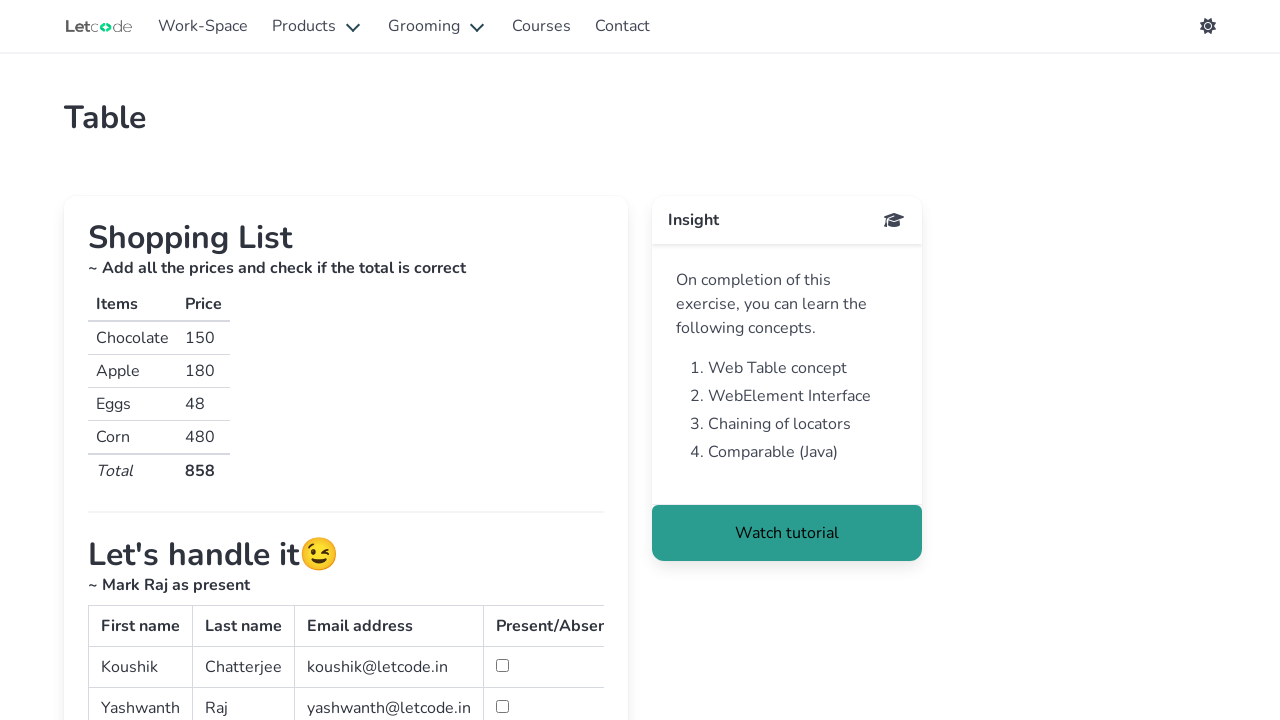

Scrolled down 700px to view the sortable table
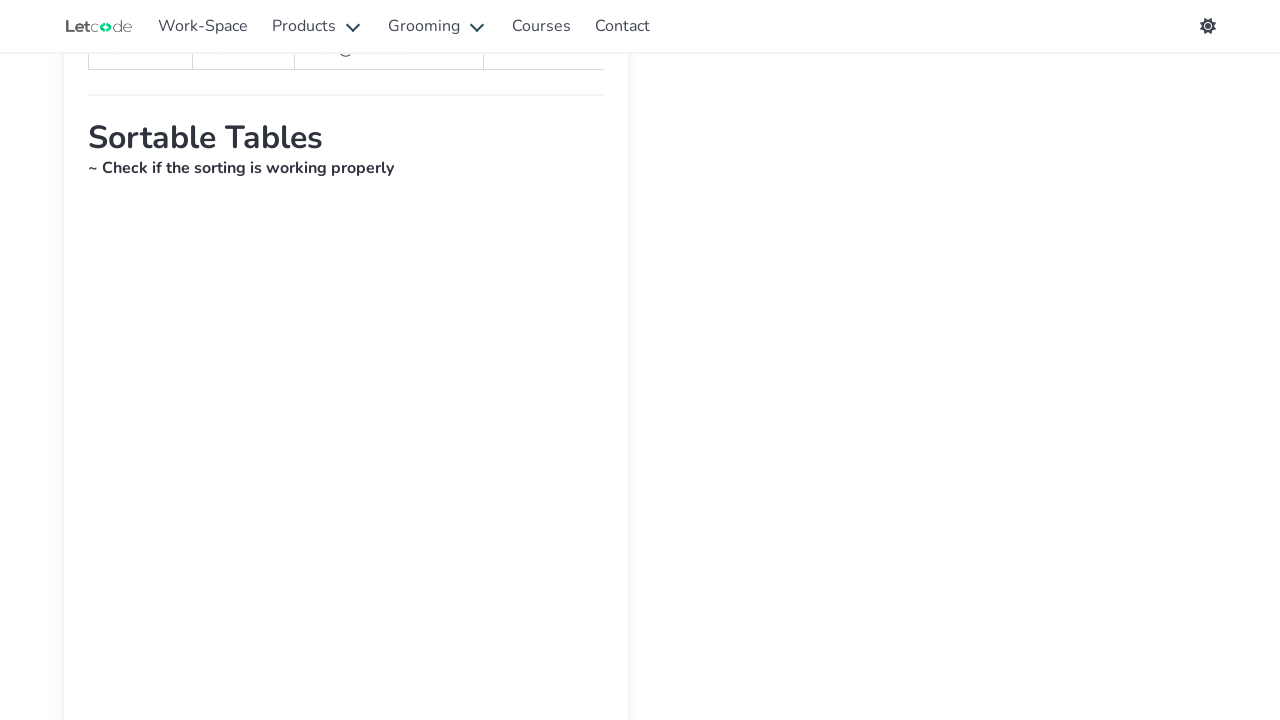

Sortable table became visible
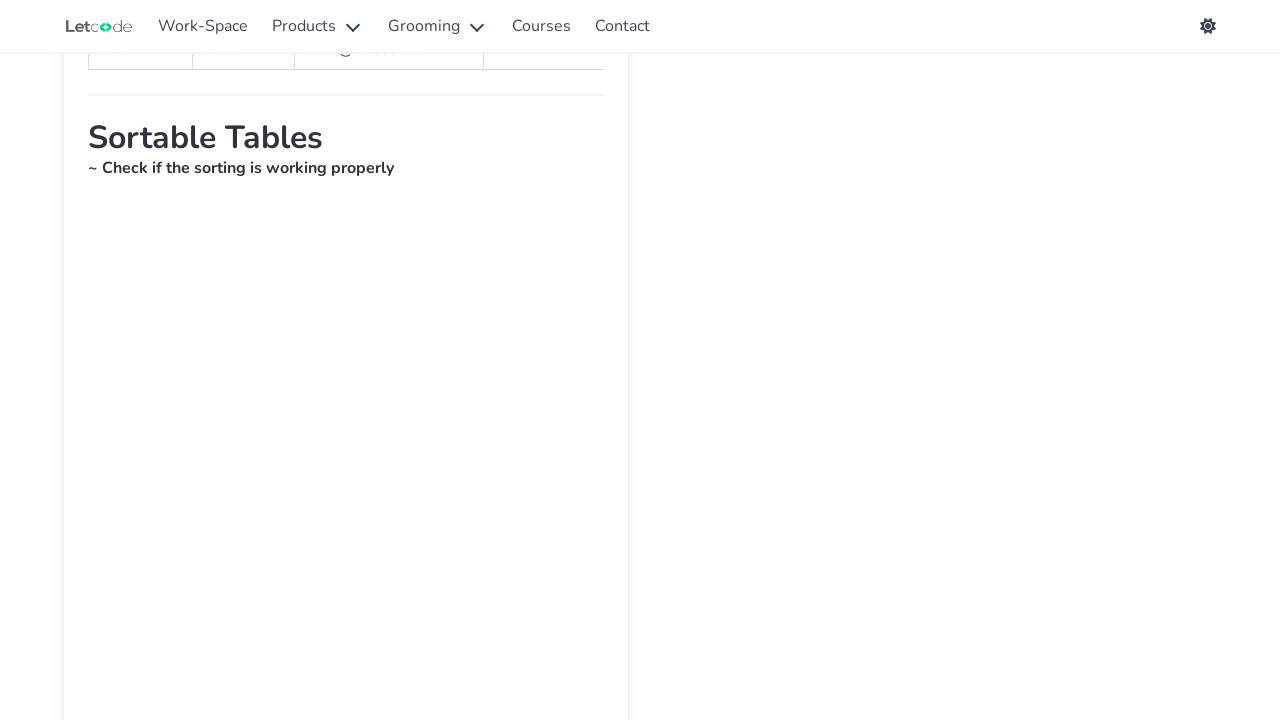

Clicked 'Dessert (100g)' column header to sort ascending at (135, 360) on xpath=//th//div//div[.='Dessert (100g)']
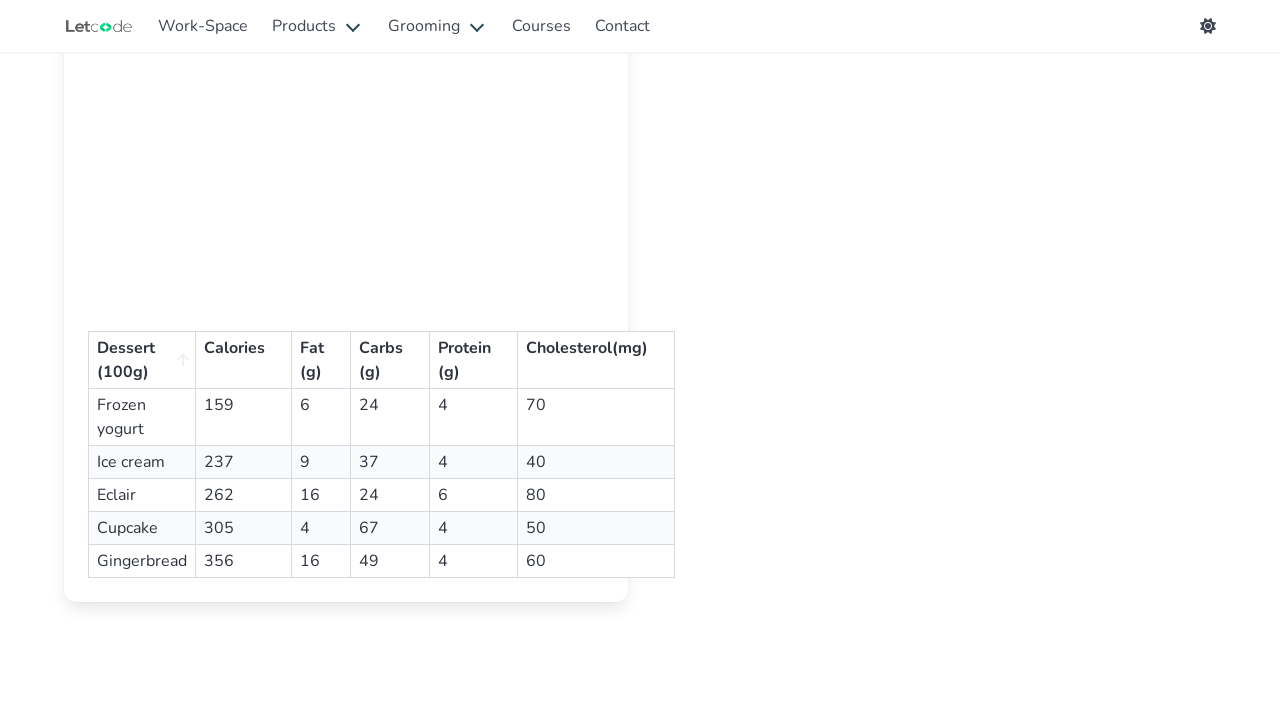

Waited 500ms for table to update after ascending sort
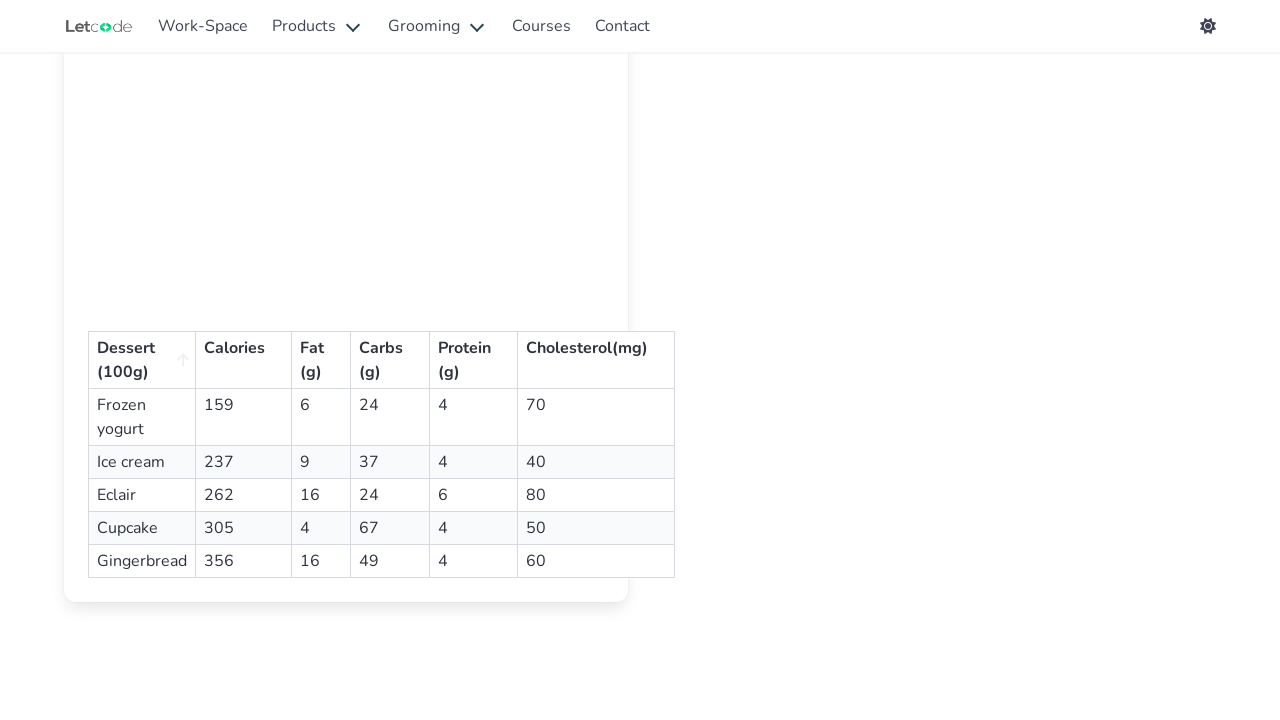

Clicked 'Dessert (100g)' column header to sort descending at (135, 360) on xpath=//th//div//div[.='Dessert (100g)']
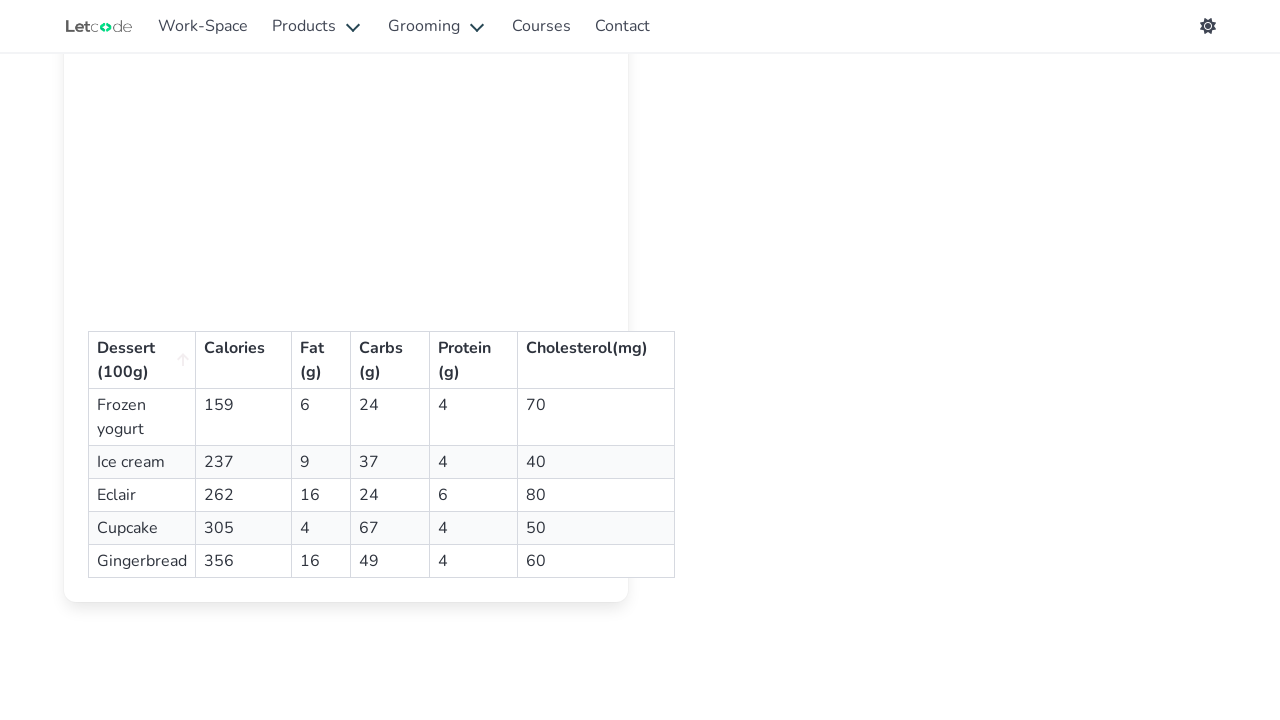

Waited 500ms for table to update after descending sort
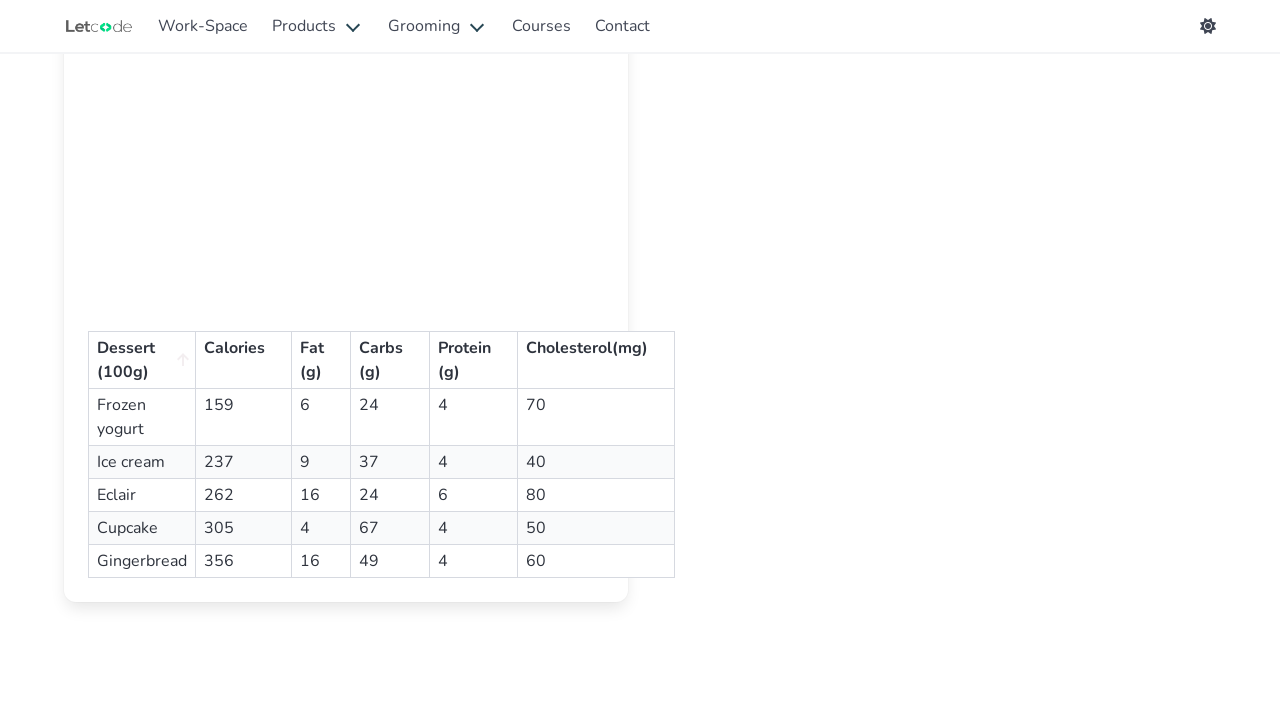

Clicked 'Dessert (100g)' column header to reset sorting at (135, 360) on xpath=//th//div//div[.='Dessert (100g)']
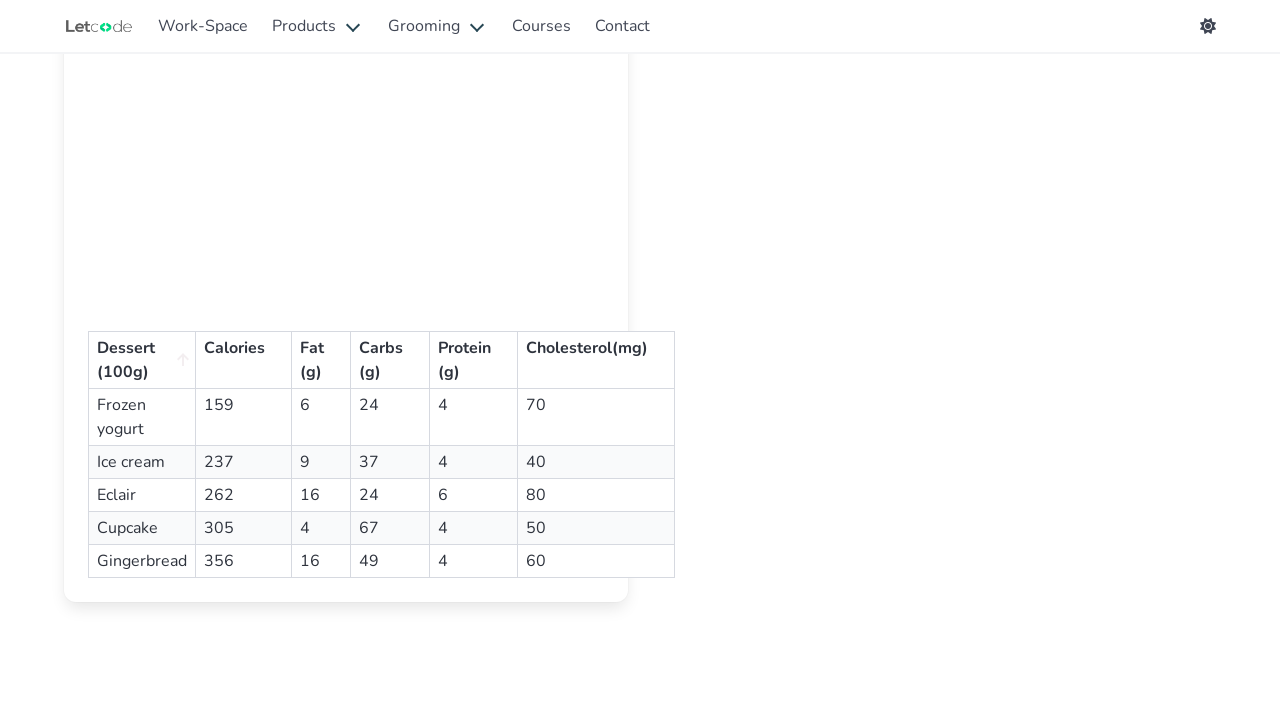

Waited 500ms for table to update after sorting reset
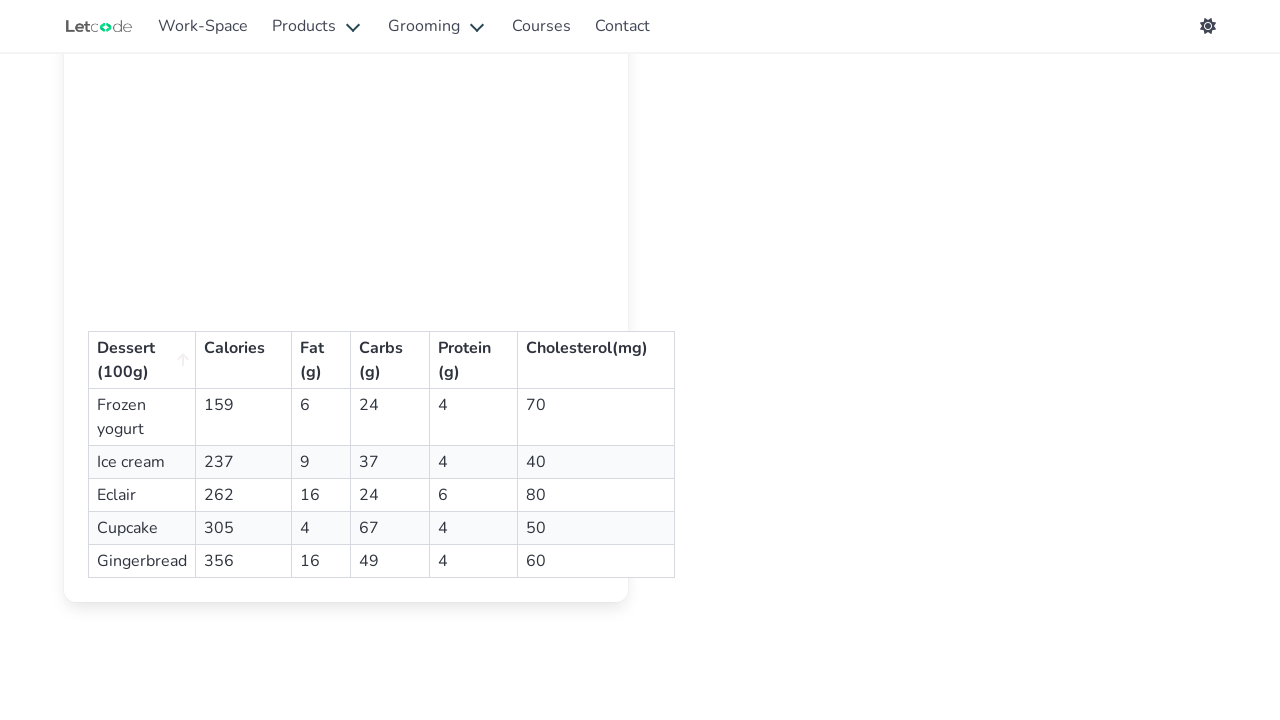

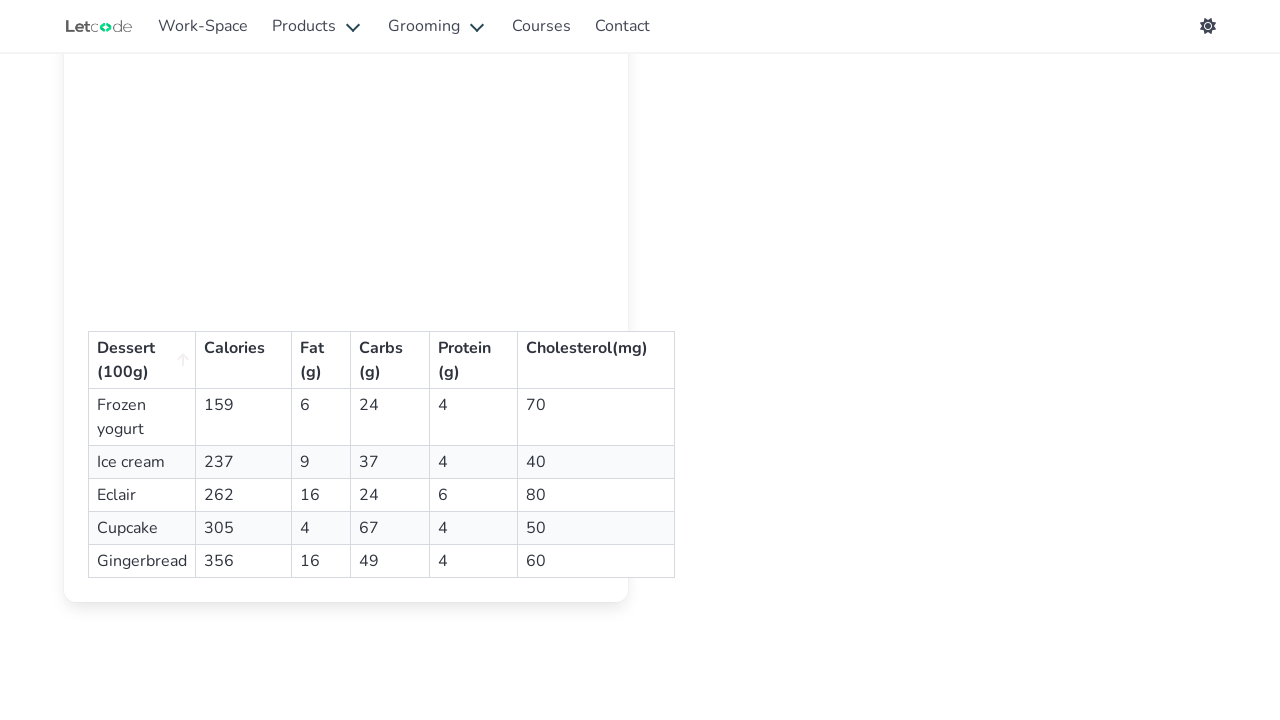